Navigates to a website and interacts with checkboxes by finding and clicking the first checkbox with a specific value attribute

Starting URL: http://www.techbeamers.com

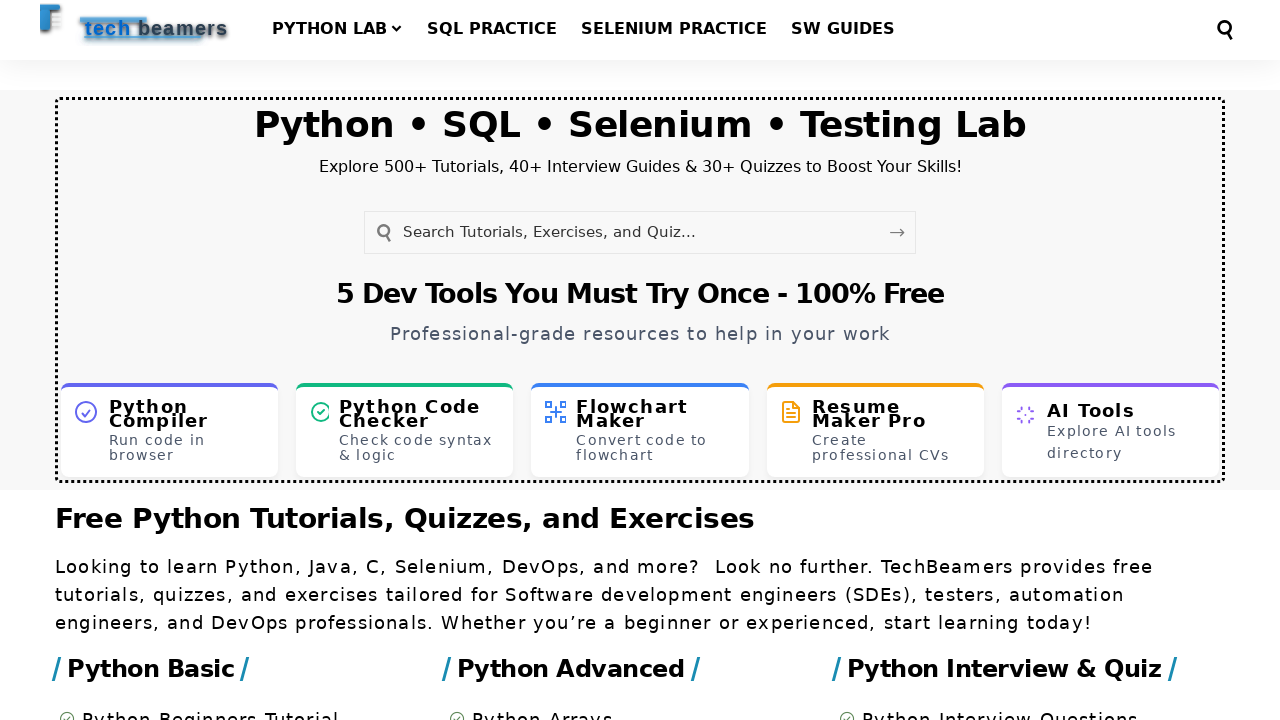

Waited 5 seconds for page to load
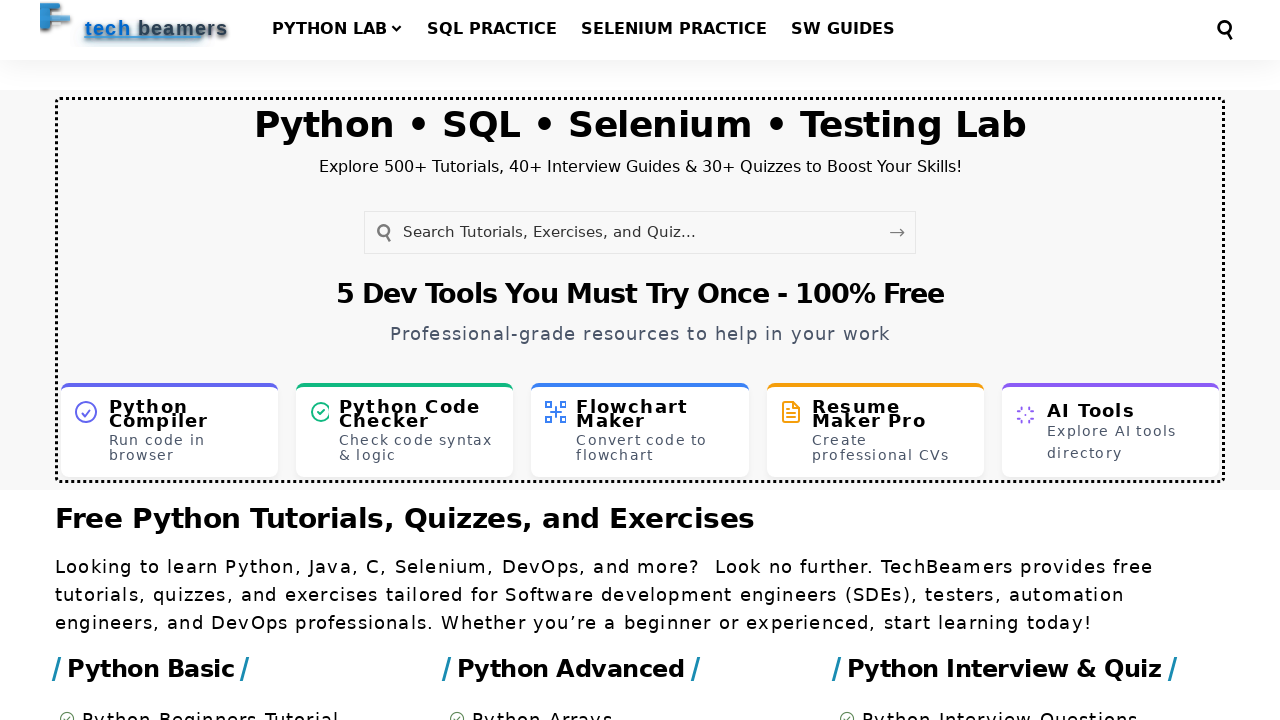

Found all checkbox elements by name attribute
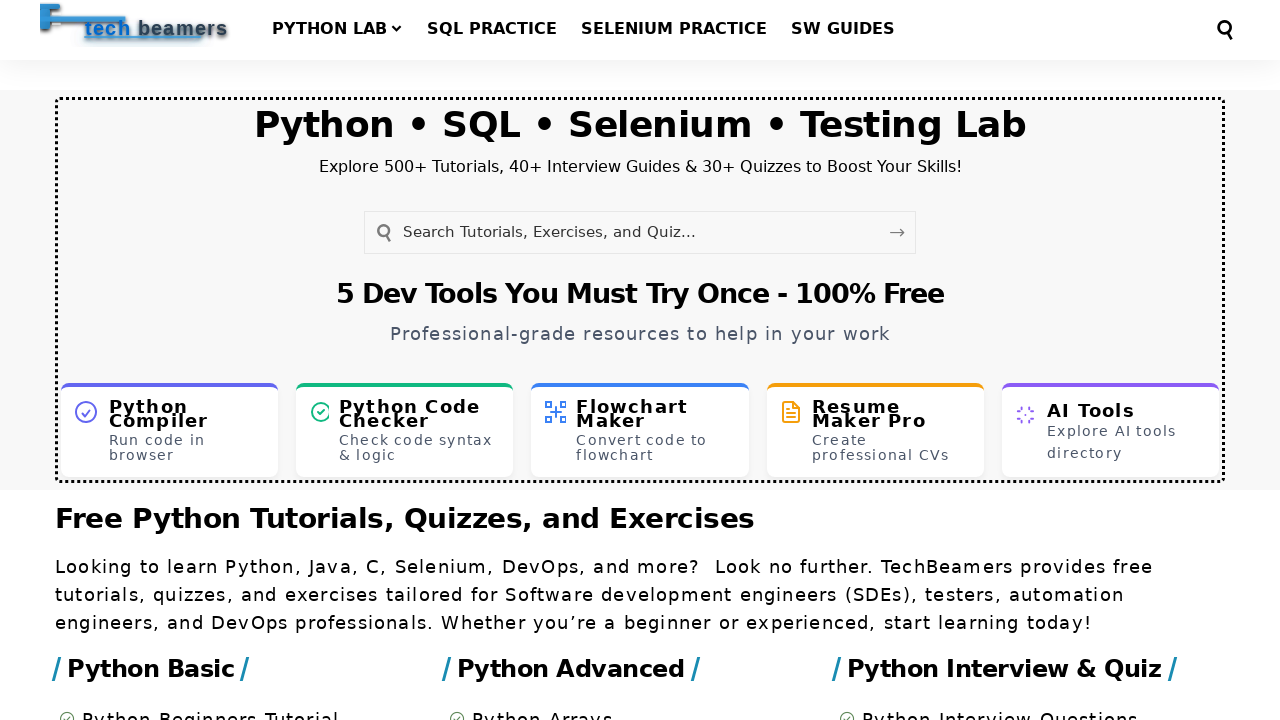

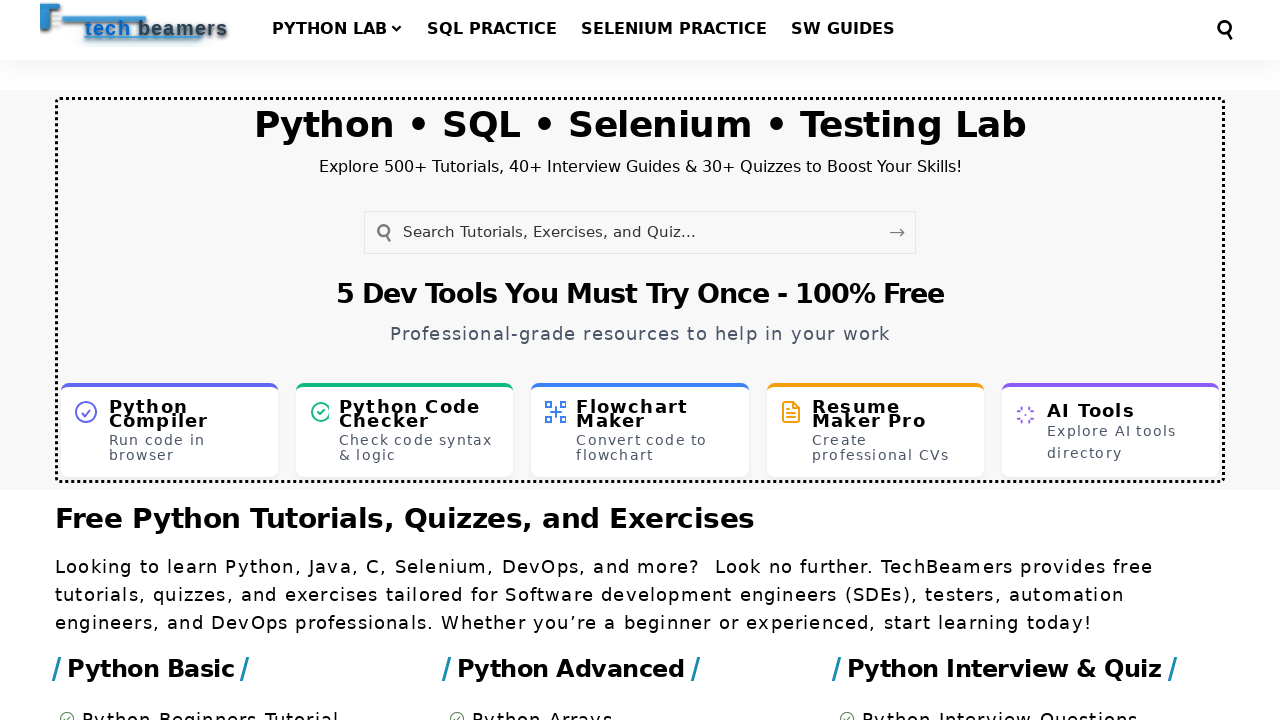